Tests dropdown selection functionality by selecting a country from a dropdown menu without using the Select class

Starting URL: https://www.orangehrm.com/orangehrm-30-day-trial/

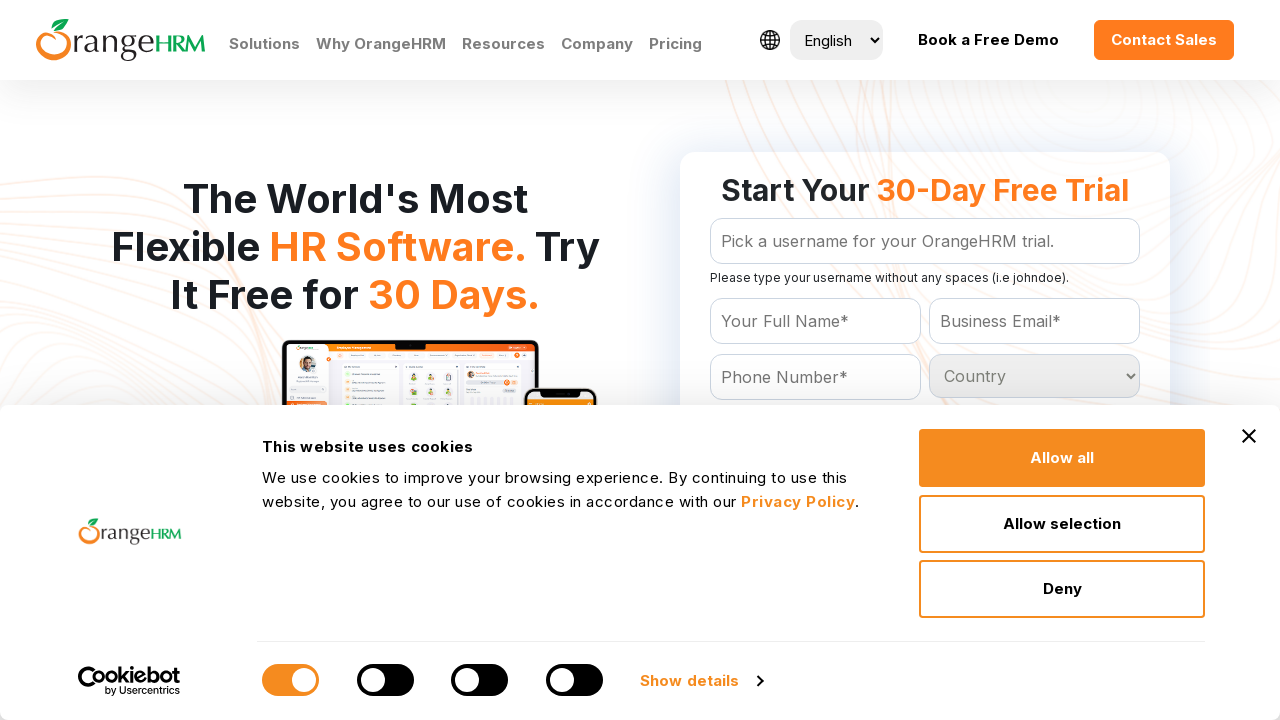

Located all country dropdown options
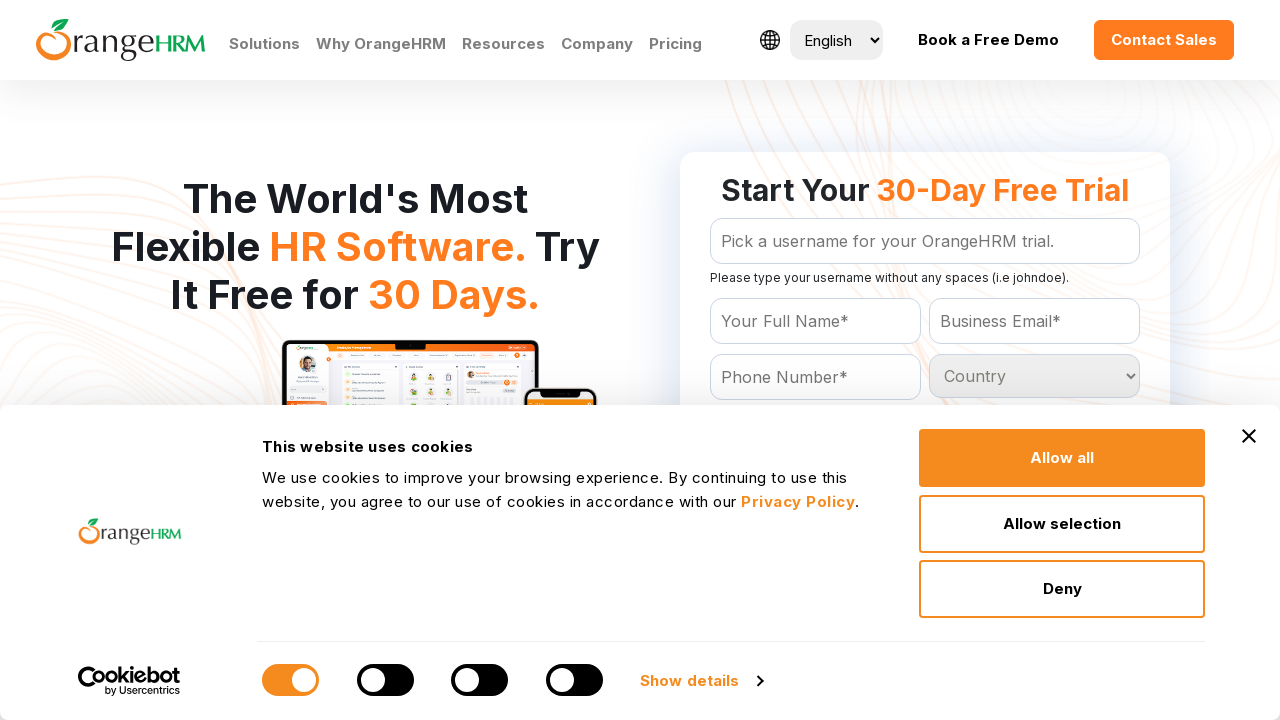

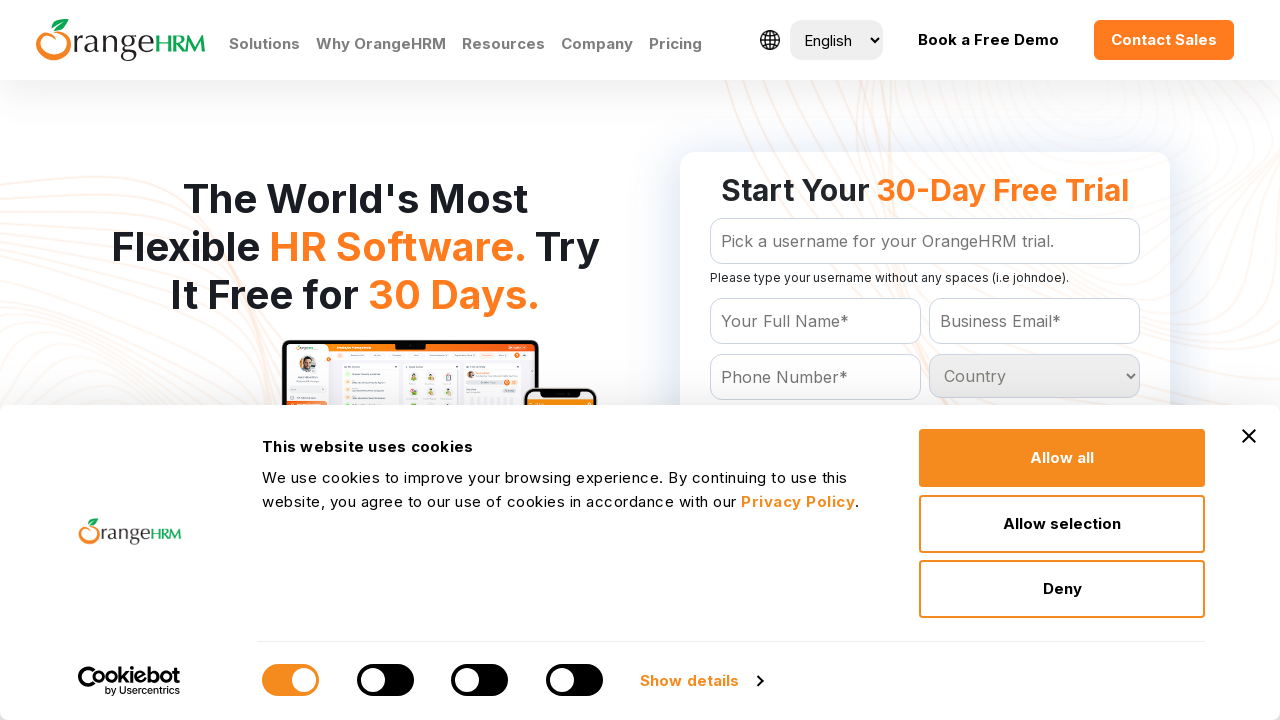